Tests that clicking the kids increment button increases the children count in the booking form.

Starting URL: https://ancabota09.wixsite.com/intern

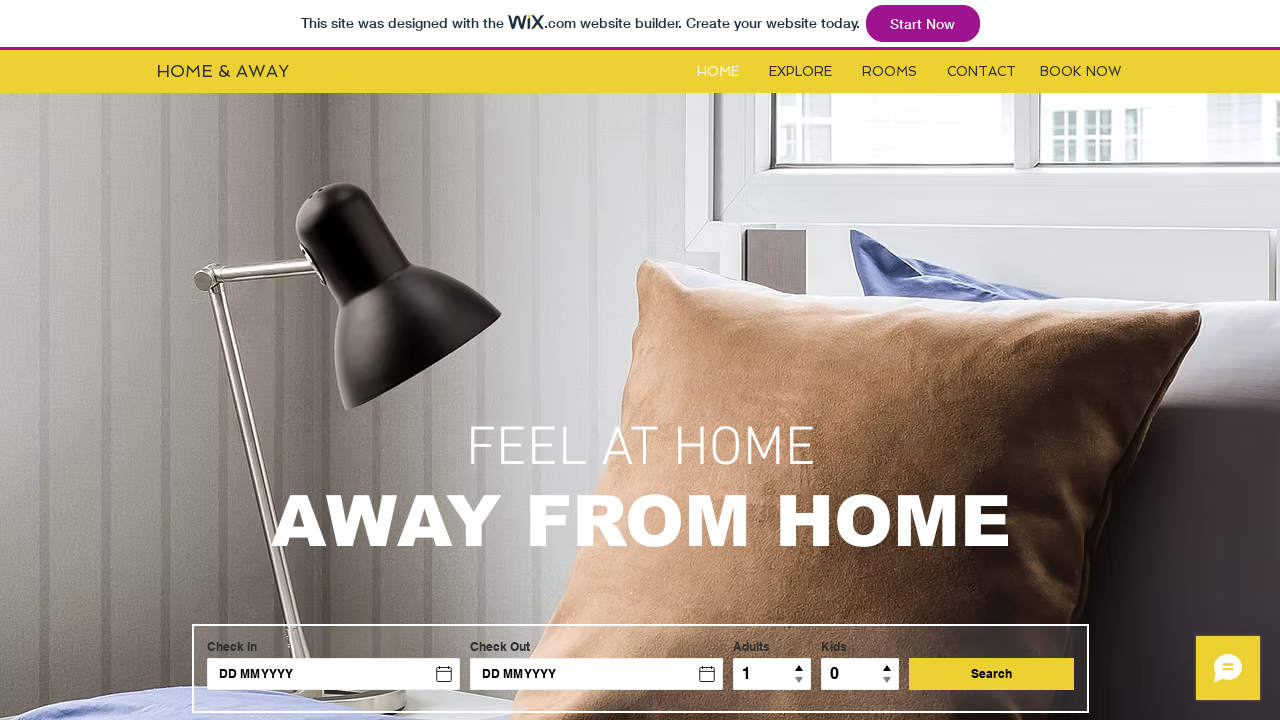

Clicked on the Rooms button at (890, 72) on #i6kl732v2label
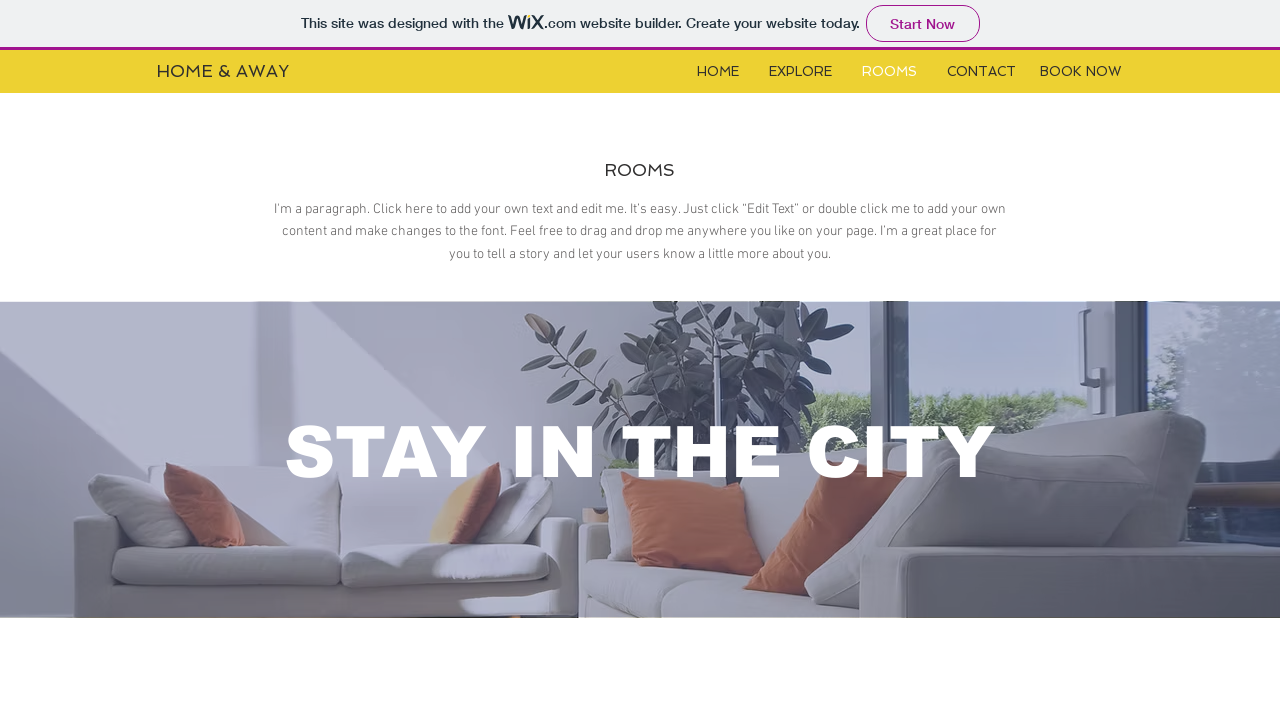

Booking form iframe loaded
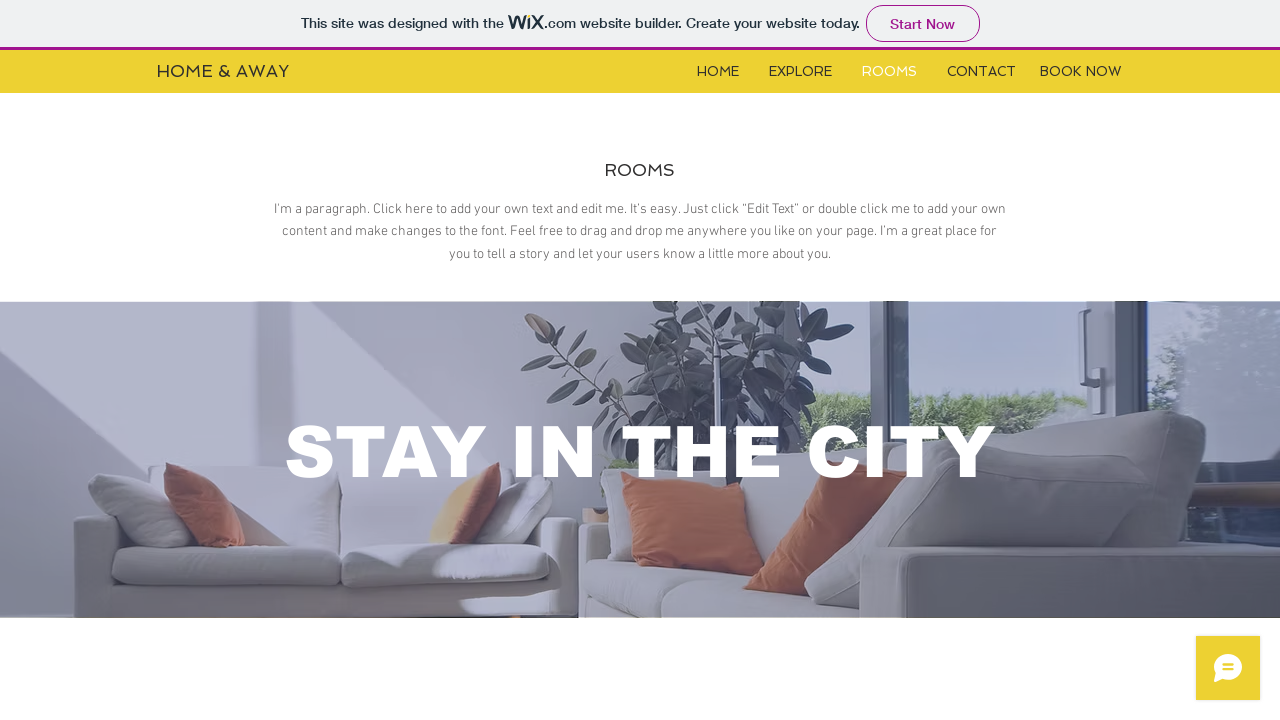

Switched to booking form iframe
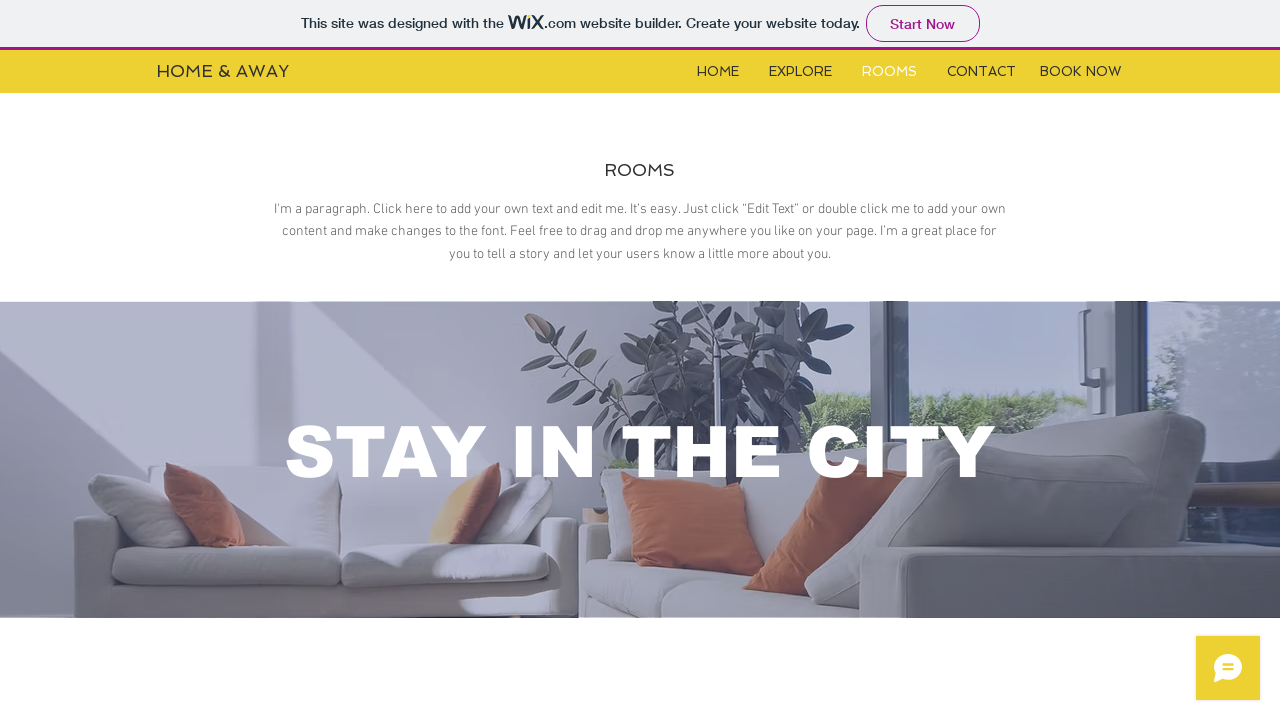

Kids increment button found in booking form
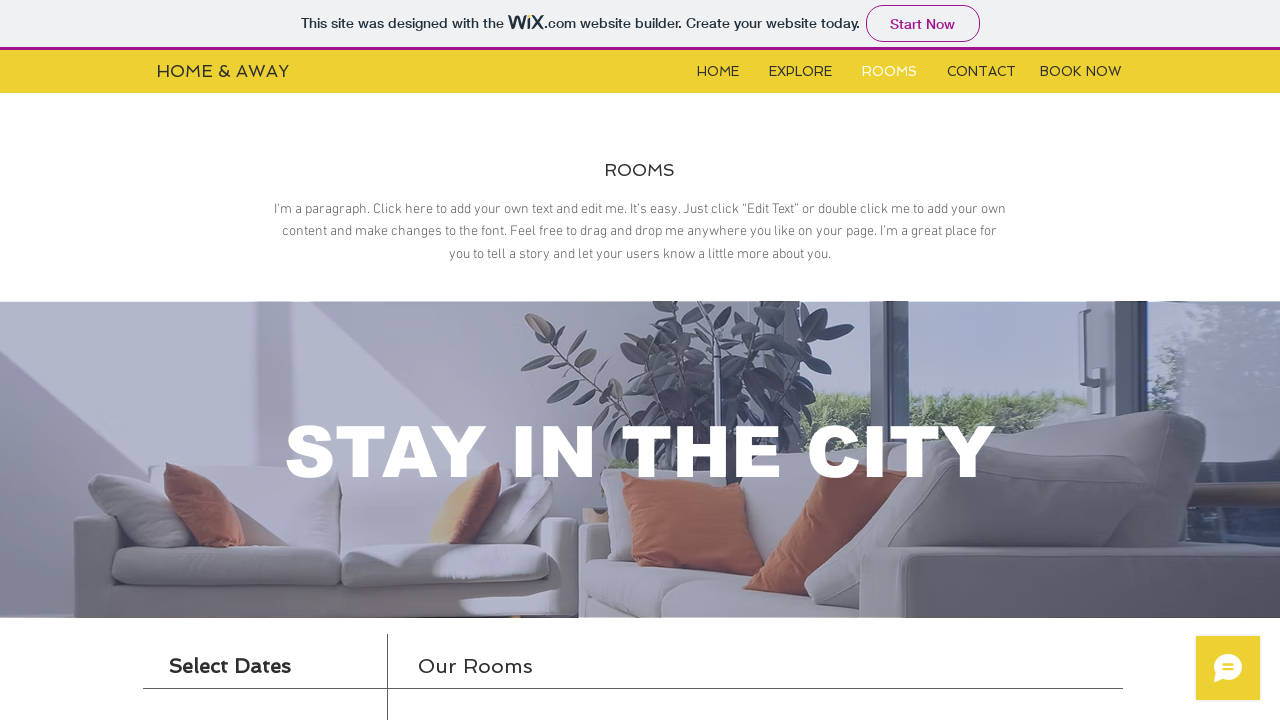

Clicked kids increment button to increase children count
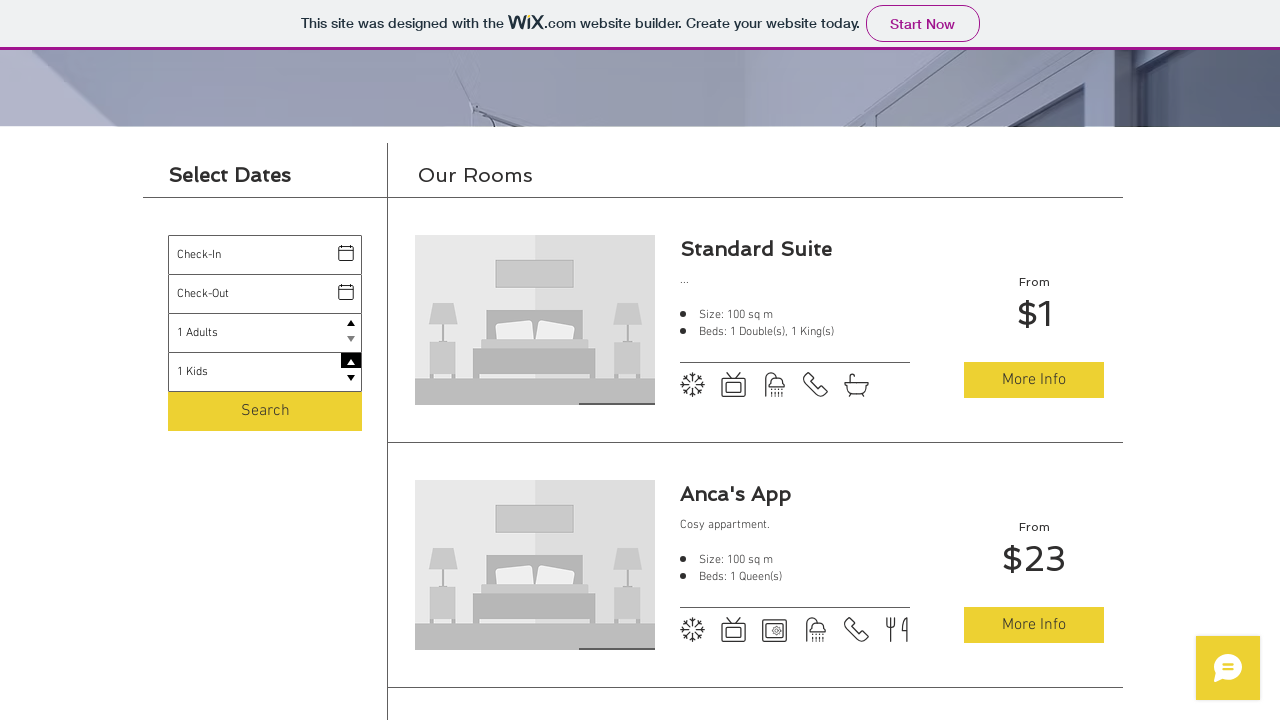

Children field is visible and children count has been increased
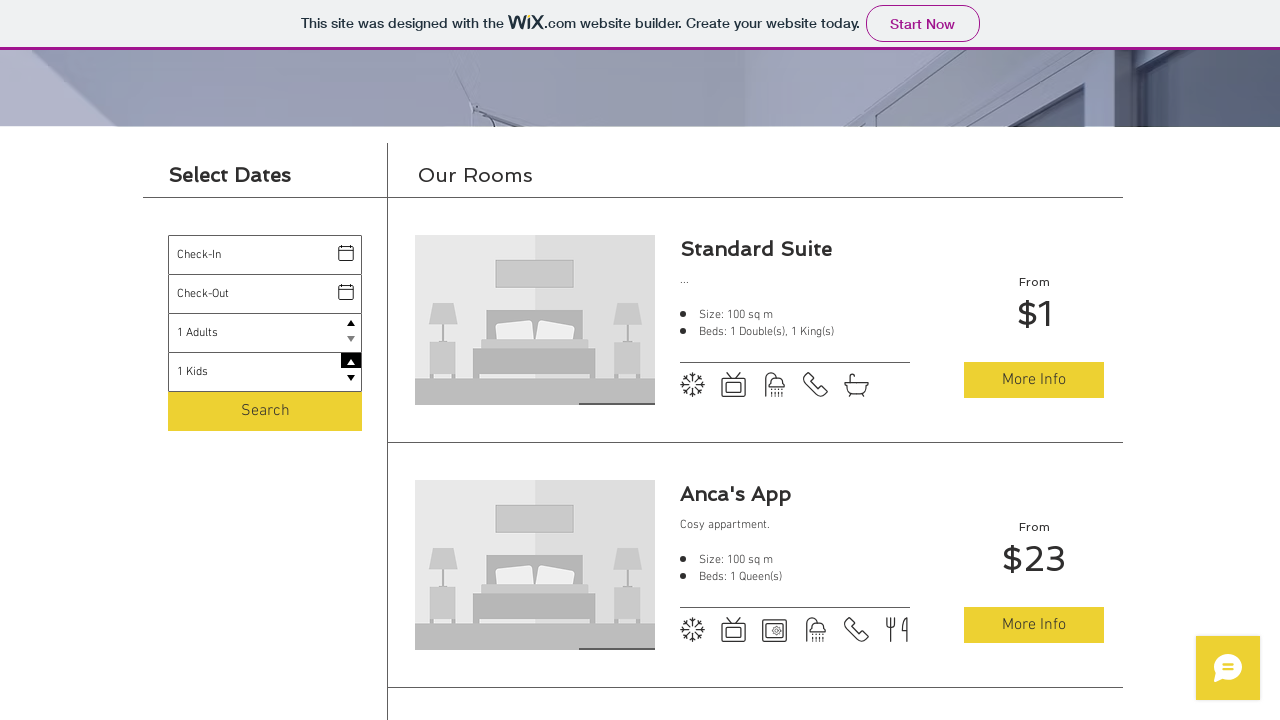

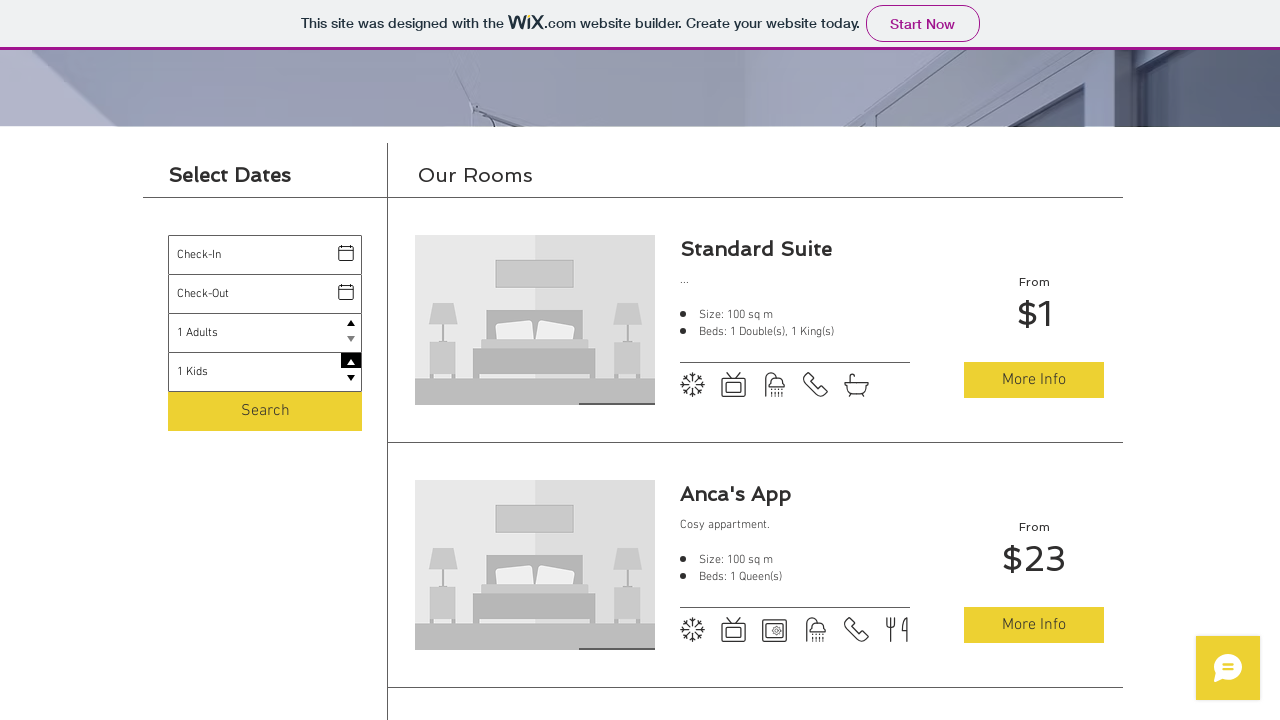